Tests JavaScript confirm alert by clicking a button to trigger a confirm dialog, dismissing it (clicking Cancel), and verifying the result message

Starting URL: https://automationfc.github.io/basic-form/index.html

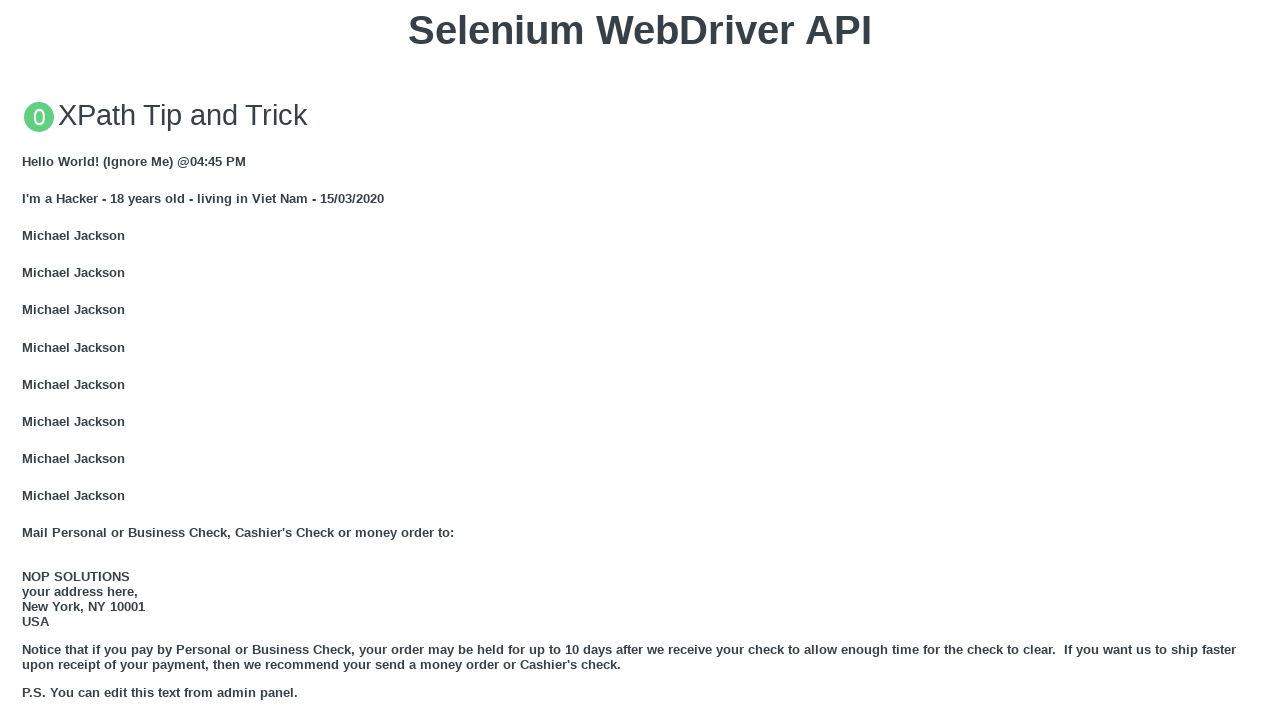

Set up dialog handler to dismiss confirm dialog
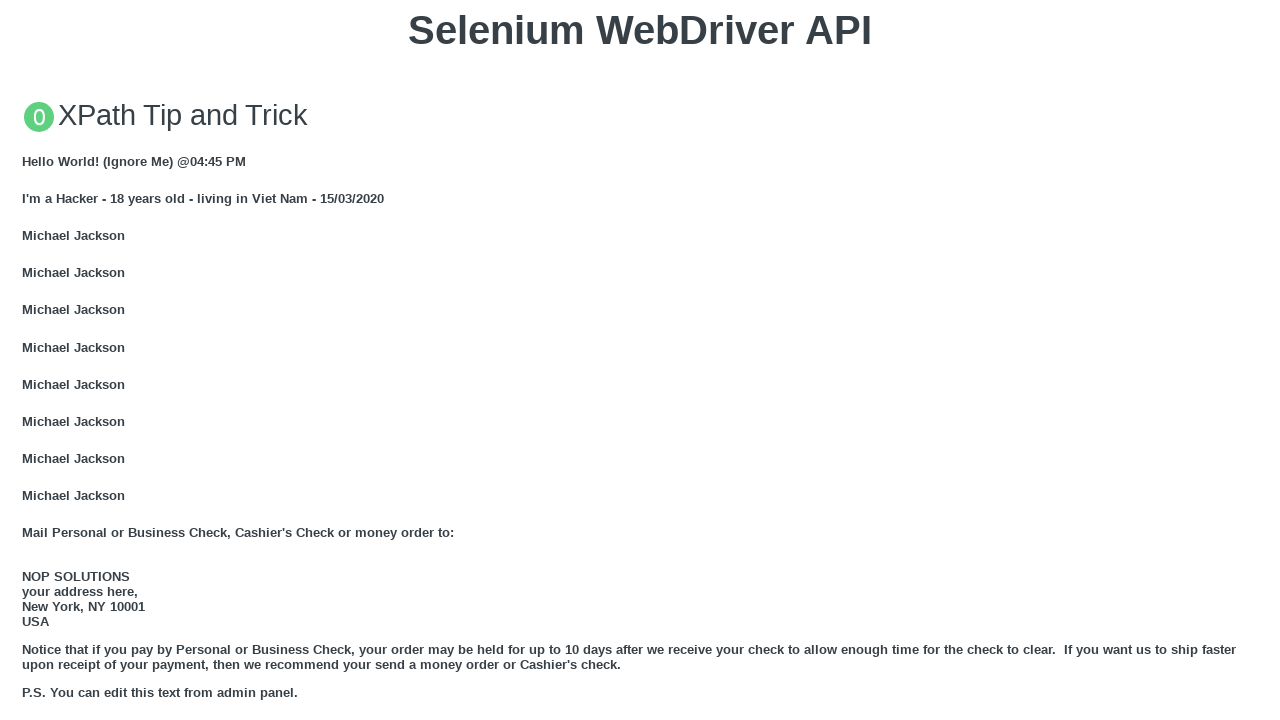

Clicked button to trigger JS Confirm dialog at (640, 360) on xpath=//button[text()='Click for JS Confirm']
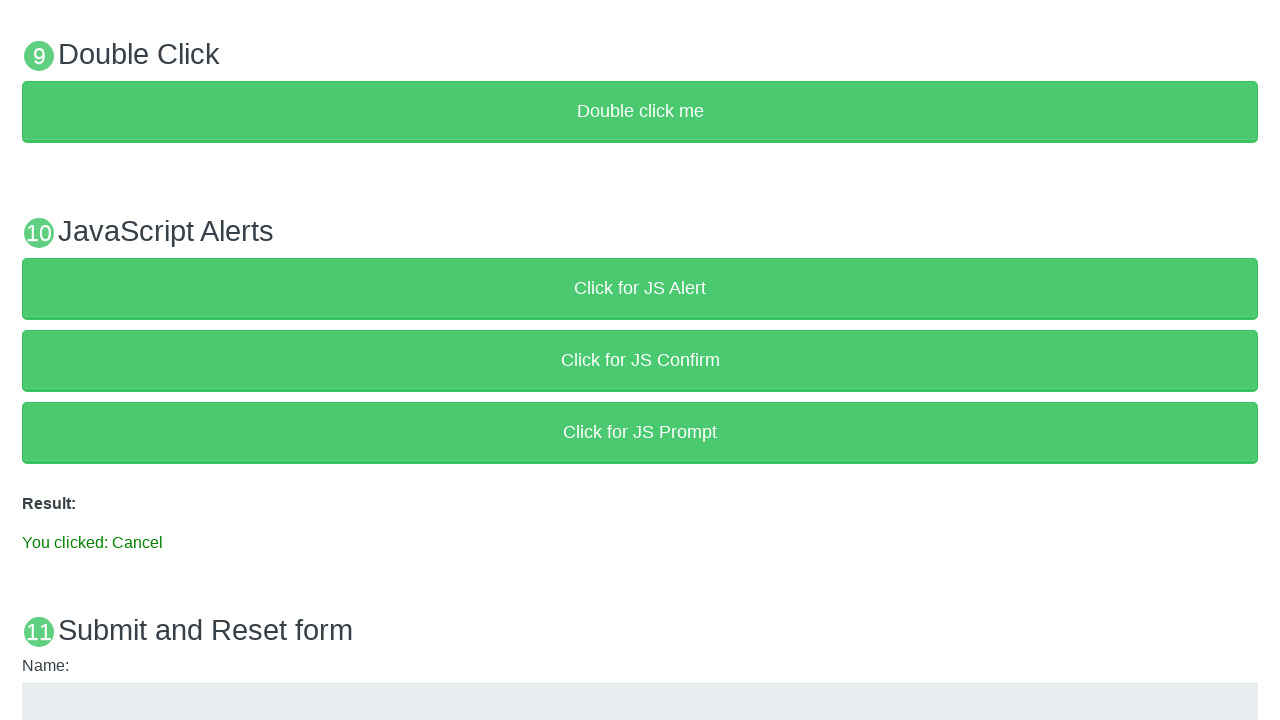

Result message element appeared on the page
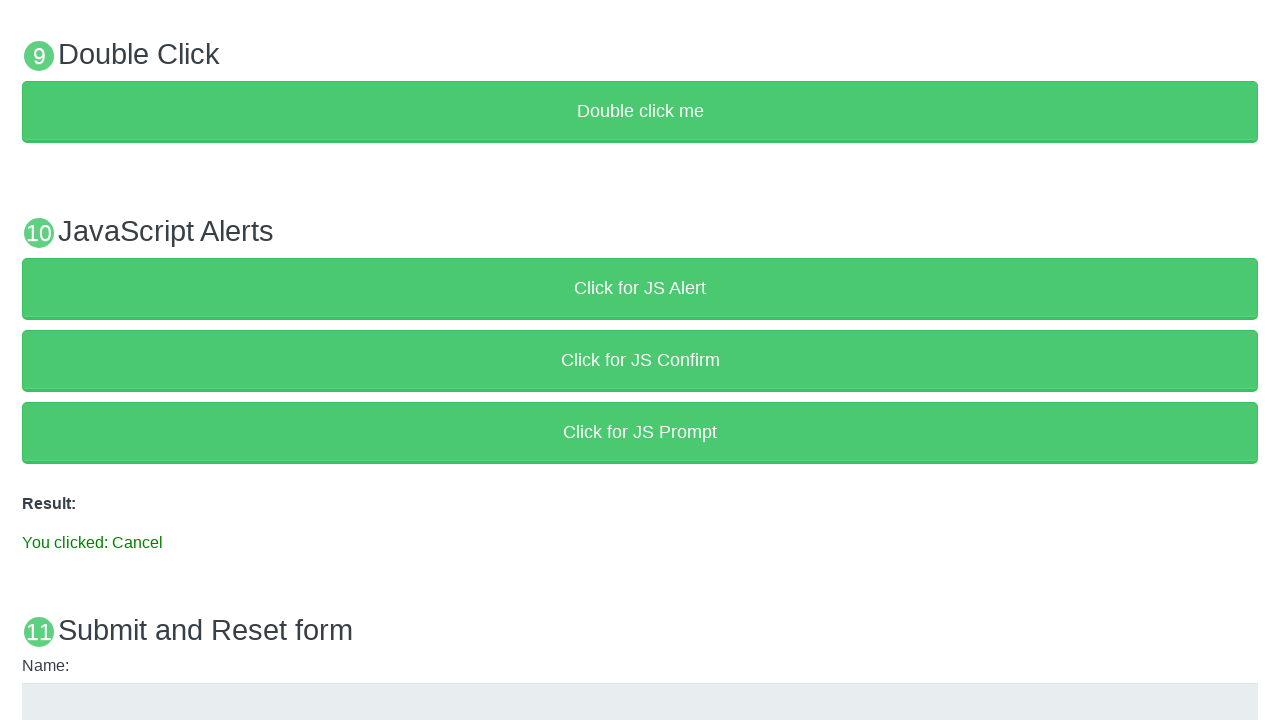

Retrieved result message text content
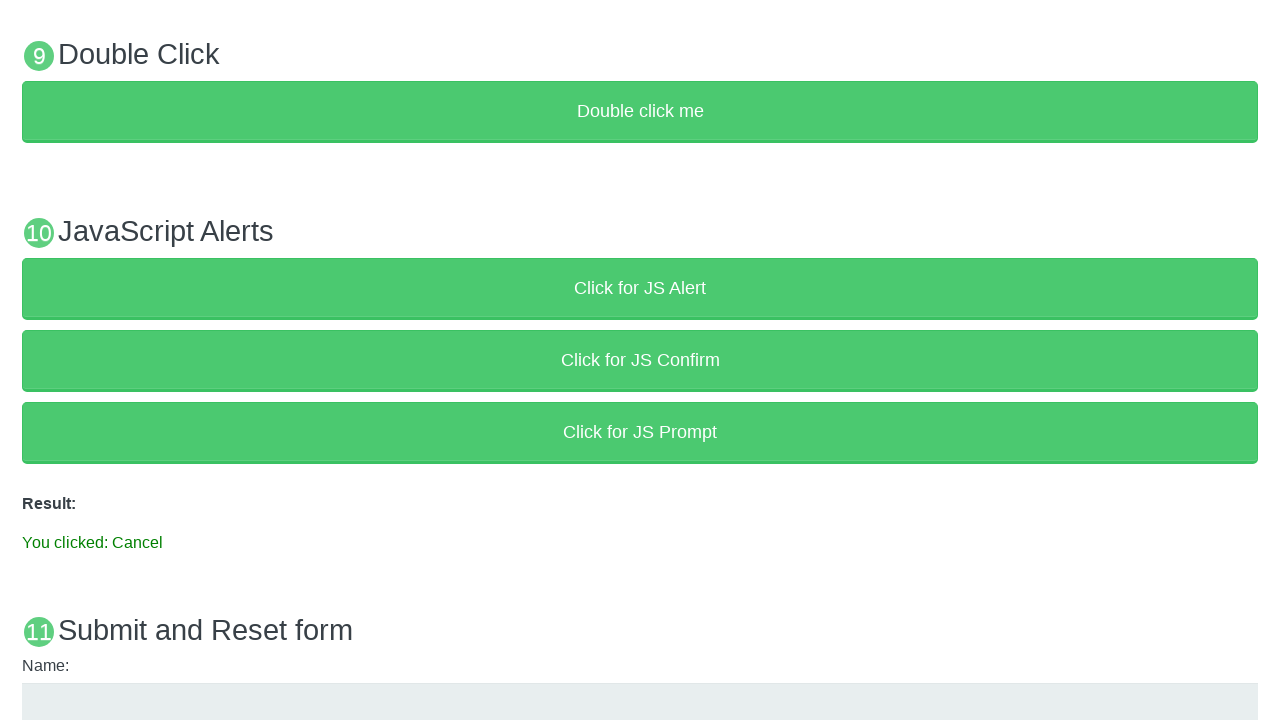

Verified result message shows 'You clicked: Cancel'
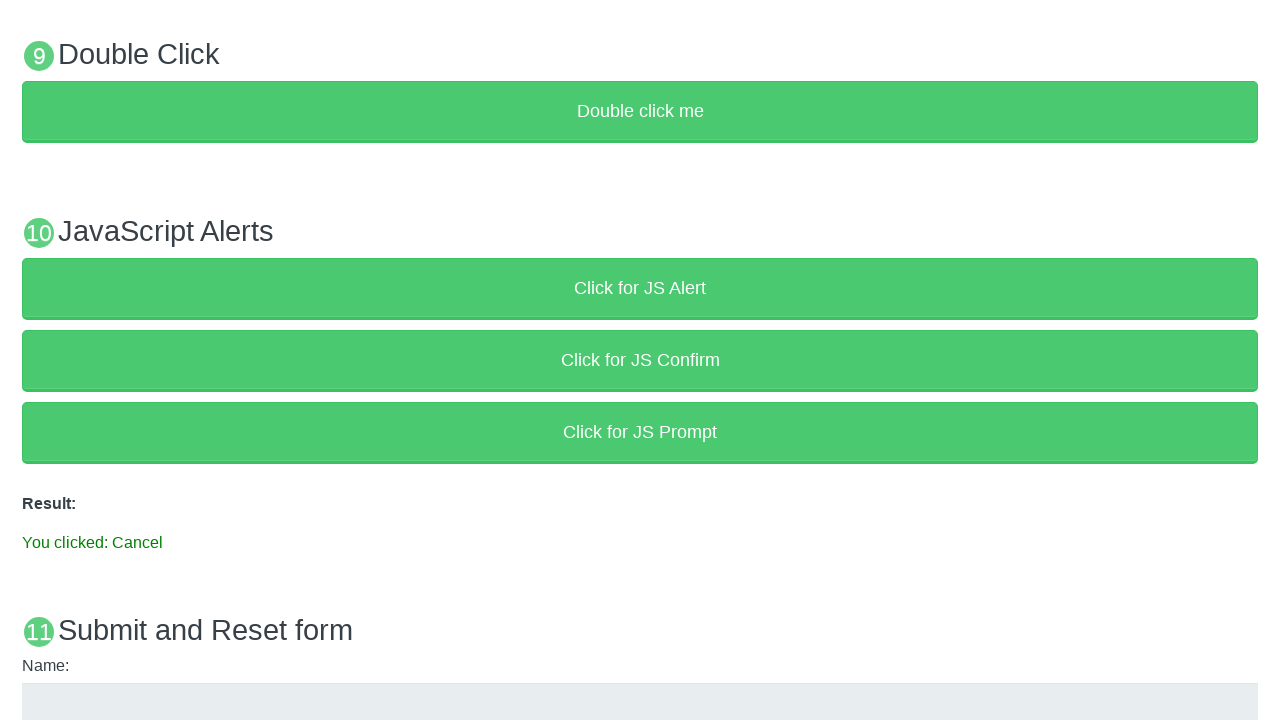

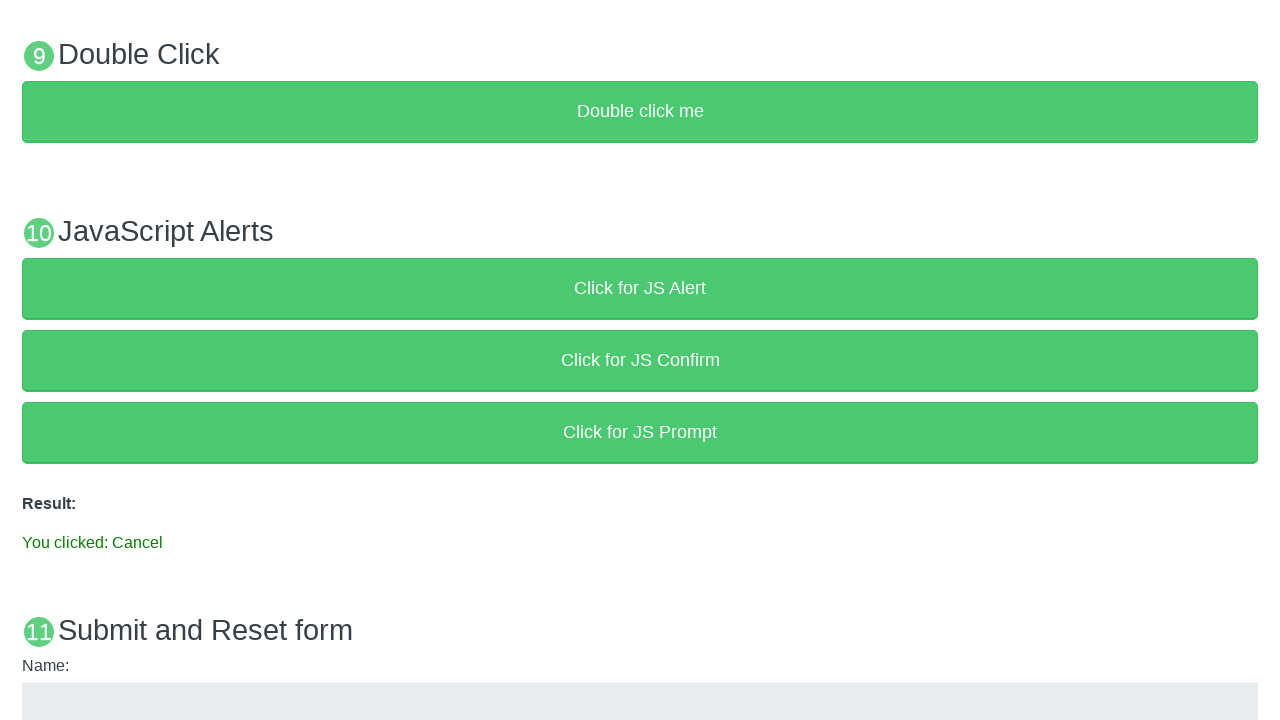